Tests that the currently active filter link is highlighted with 'selected' class

Starting URL: https://demo.playwright.dev/todomvc

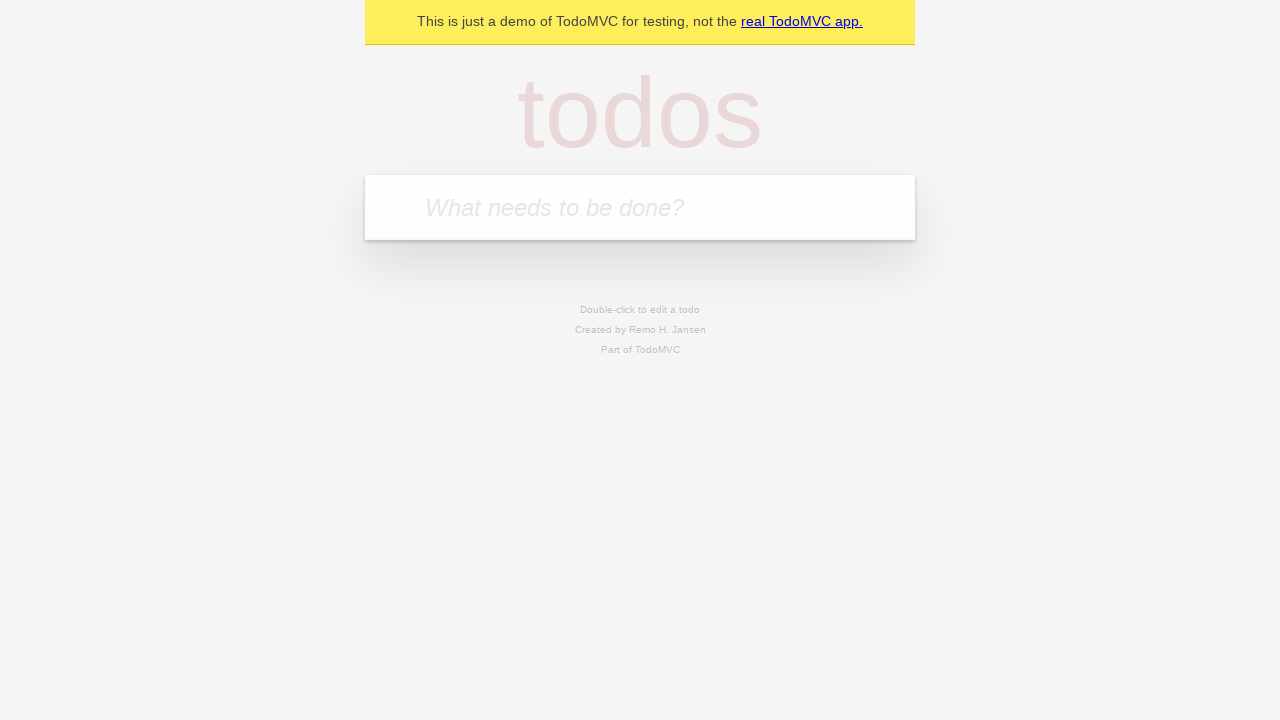

Filled todo input with 'buy some cheese' on internal:attr=[placeholder="What needs to be done?"i]
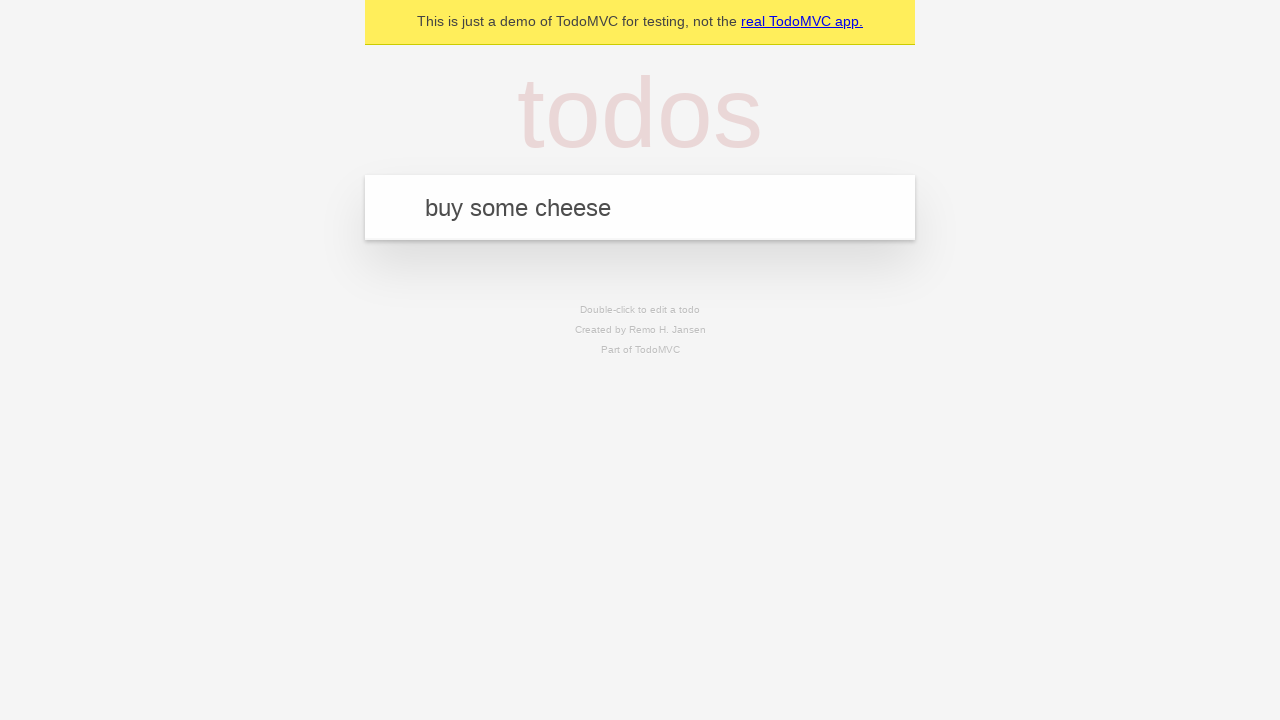

Pressed Enter to create todo 'buy some cheese' on internal:attr=[placeholder="What needs to be done?"i]
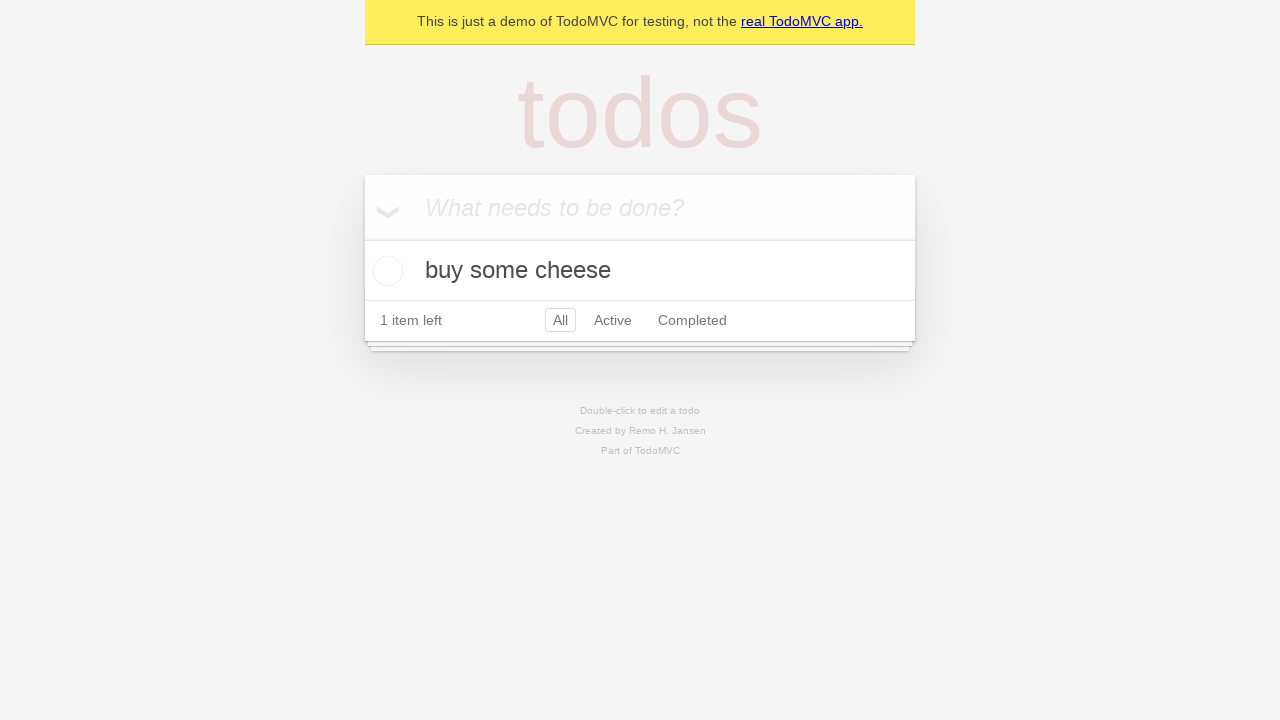

Filled todo input with 'feed the cat' on internal:attr=[placeholder="What needs to be done?"i]
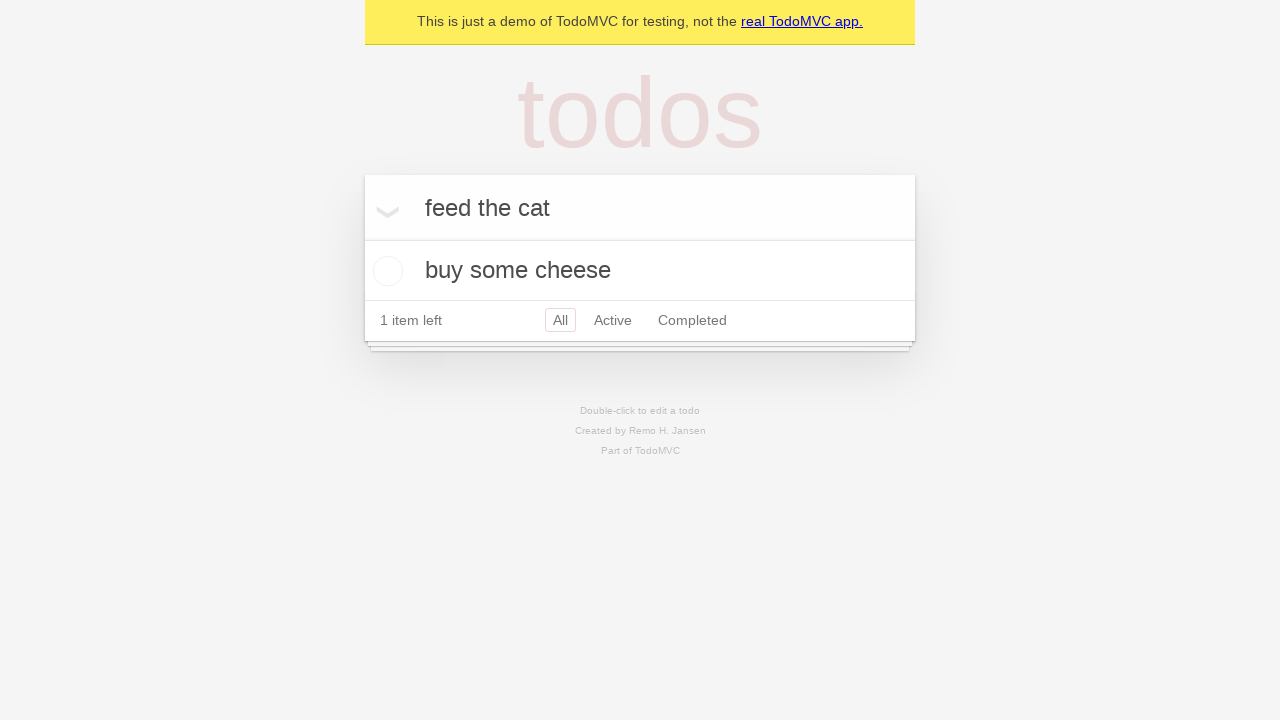

Pressed Enter to create todo 'feed the cat' on internal:attr=[placeholder="What needs to be done?"i]
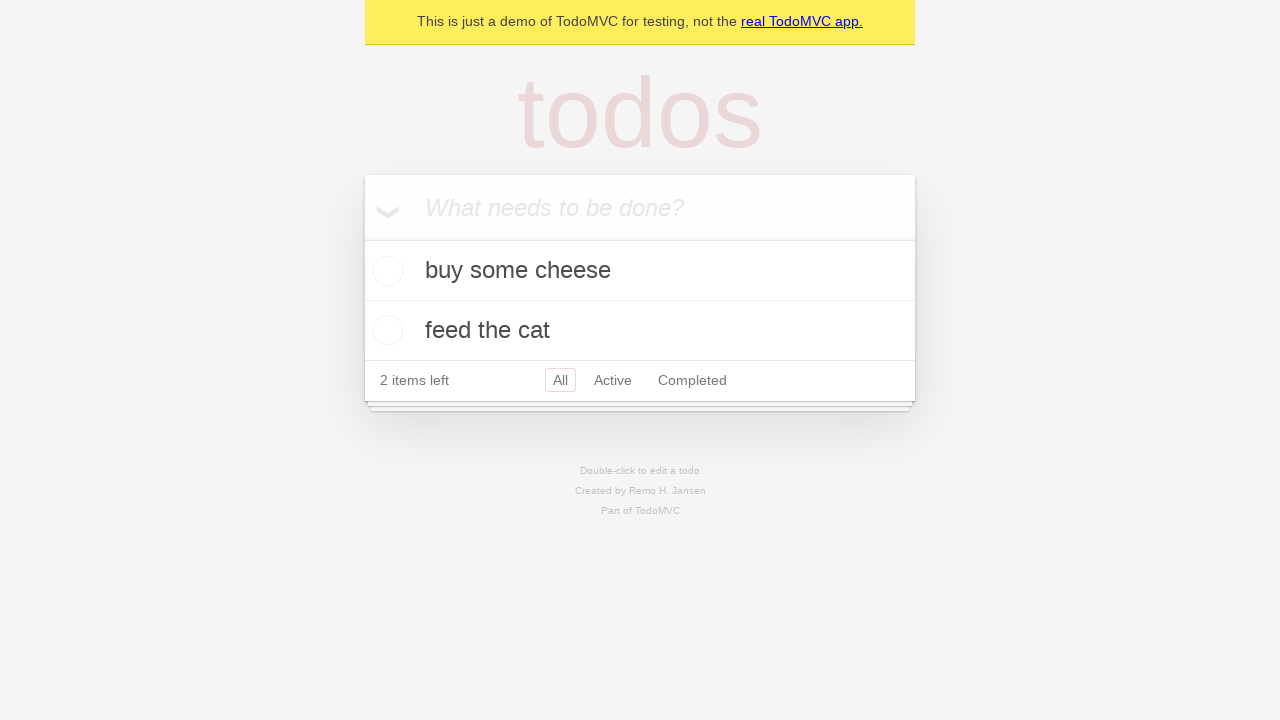

Filled todo input with 'book a doctors appointment' on internal:attr=[placeholder="What needs to be done?"i]
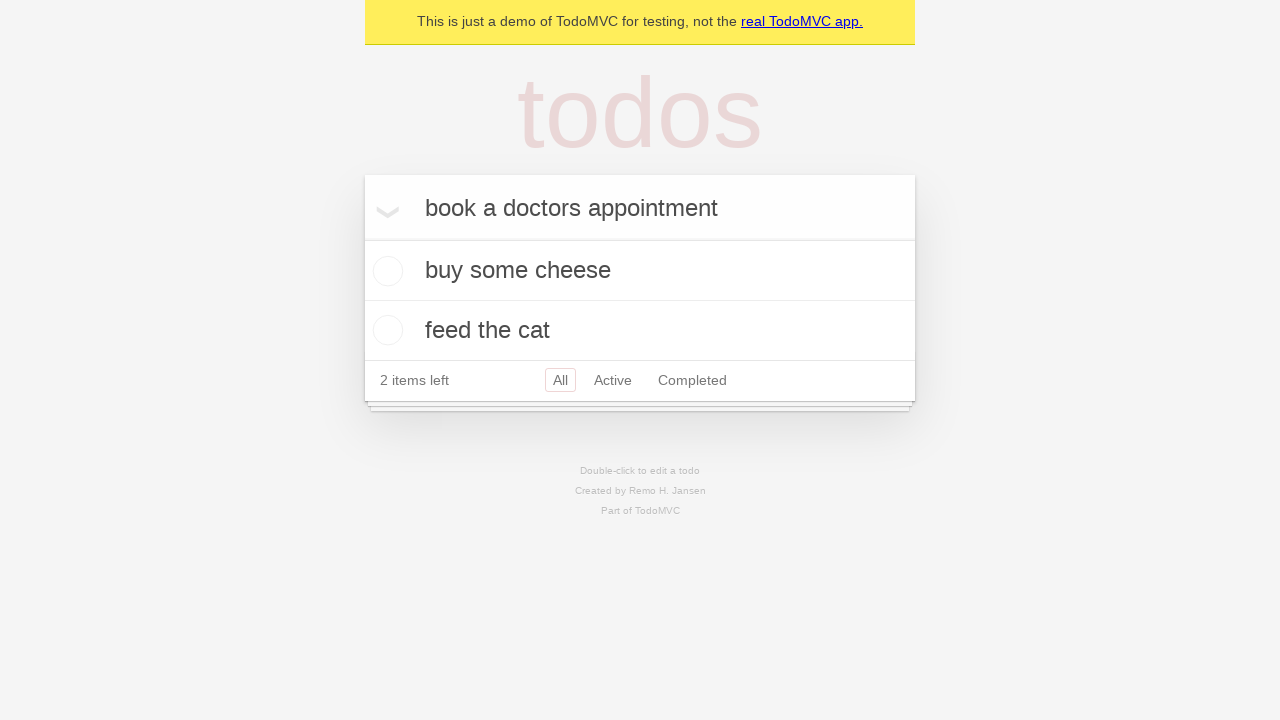

Pressed Enter to create todo 'book a doctors appointment' on internal:attr=[placeholder="What needs to be done?"i]
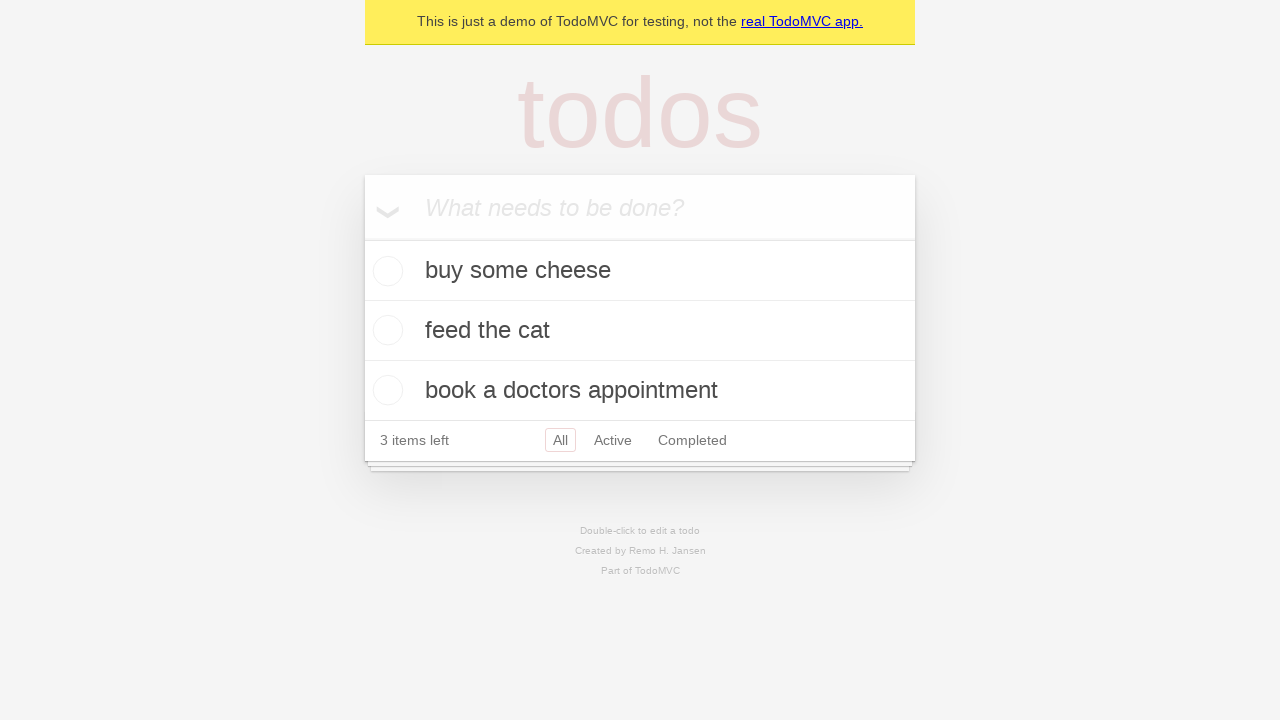

All 3 todo items loaded
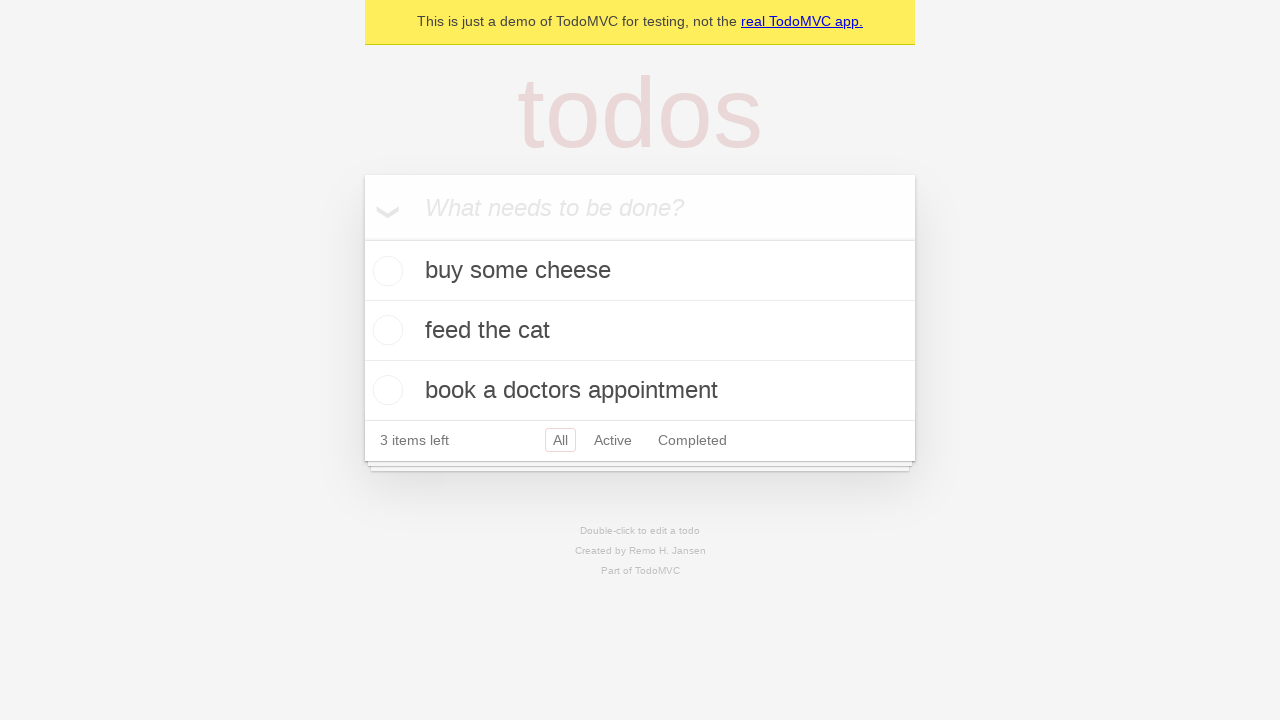

Clicked 'Active' filter link at (613, 440) on internal:role=link[name="Active"i]
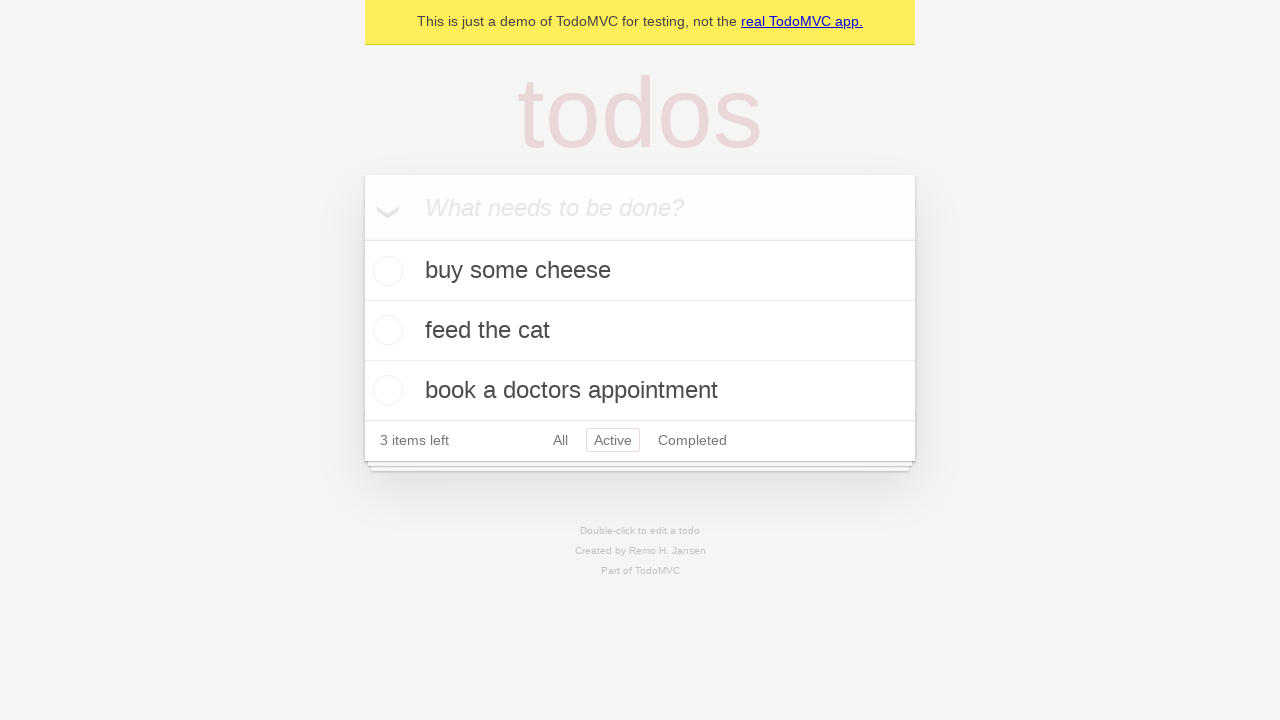

Clicked 'Completed' filter link at (692, 440) on internal:role=link[name="Completed"i]
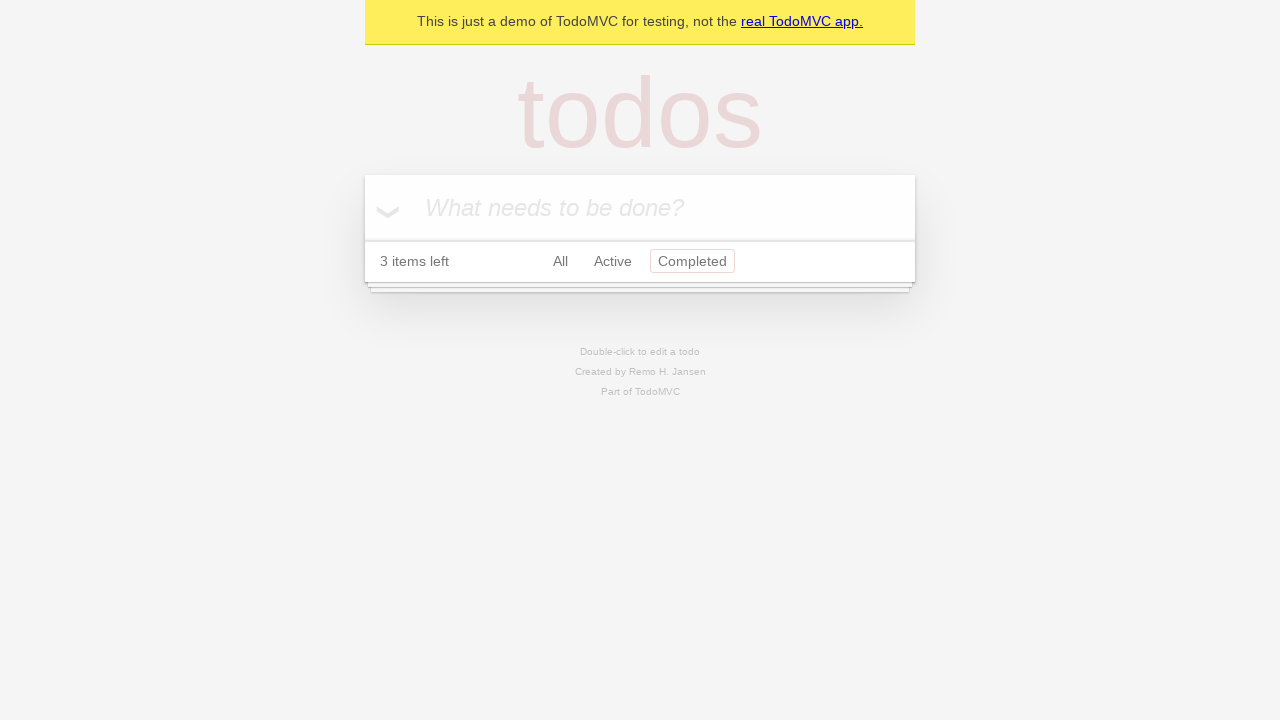

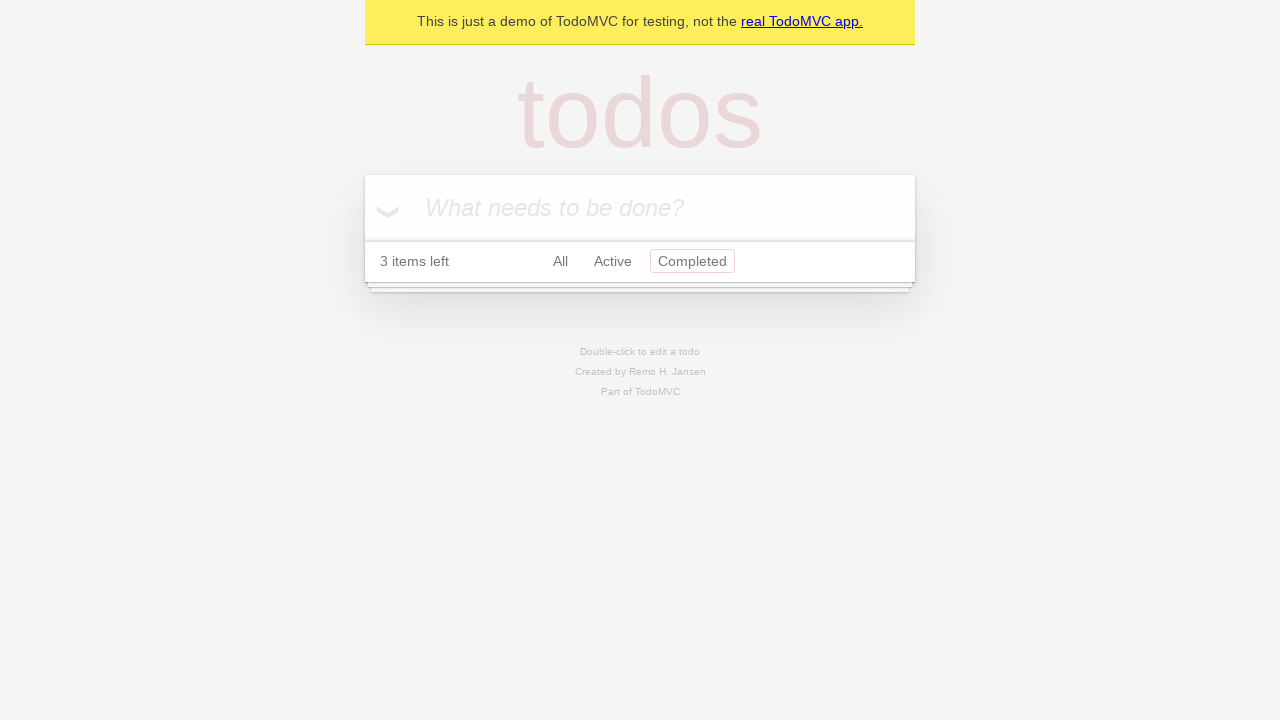